Tests the Automation Exercise website by verifying the number of links on the homepage, clicking on the Products link, and verifying that a special offer element is displayed on the products page.

Starting URL: https://www.automationexercise.com/

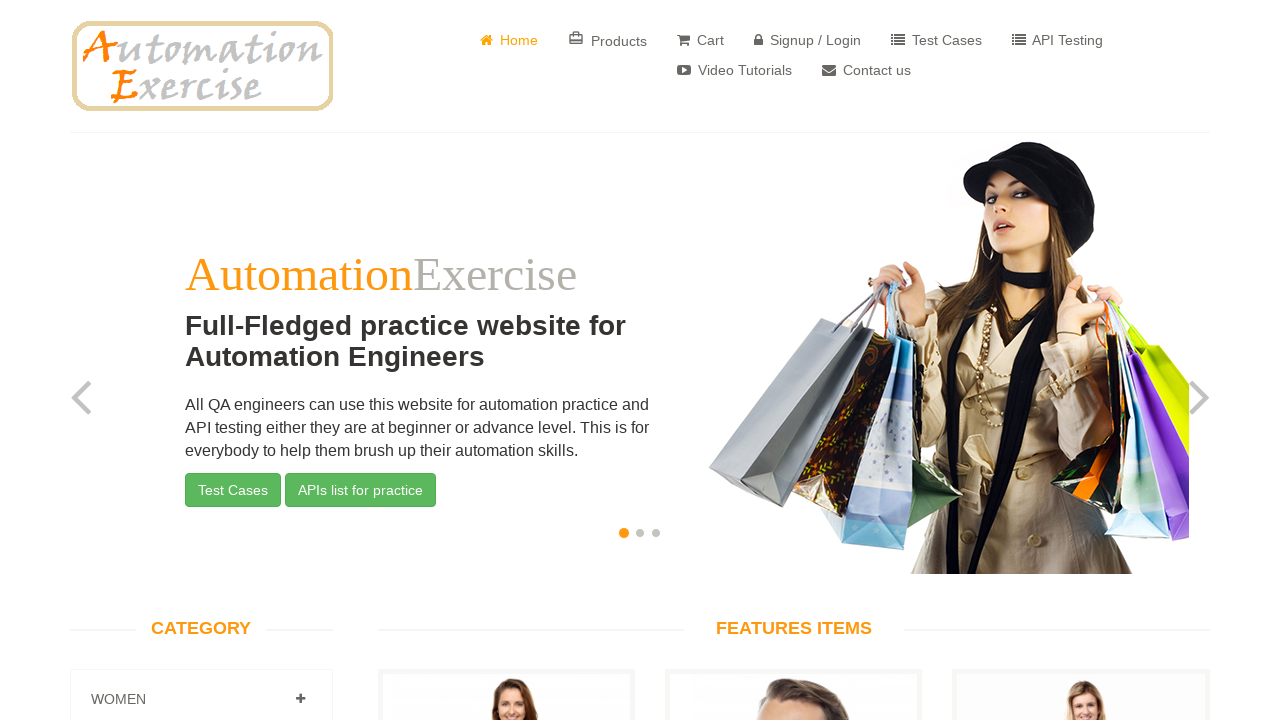

Waited for links to load on homepage
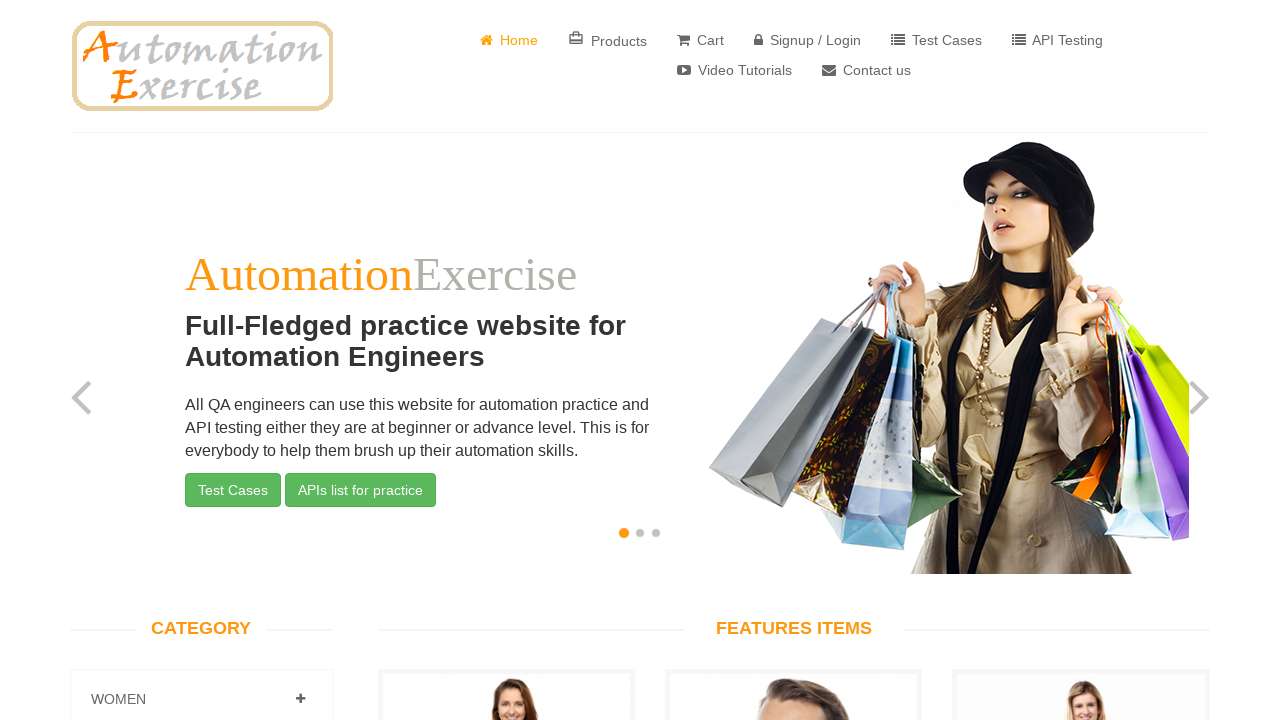

Found 147 links on the homepage
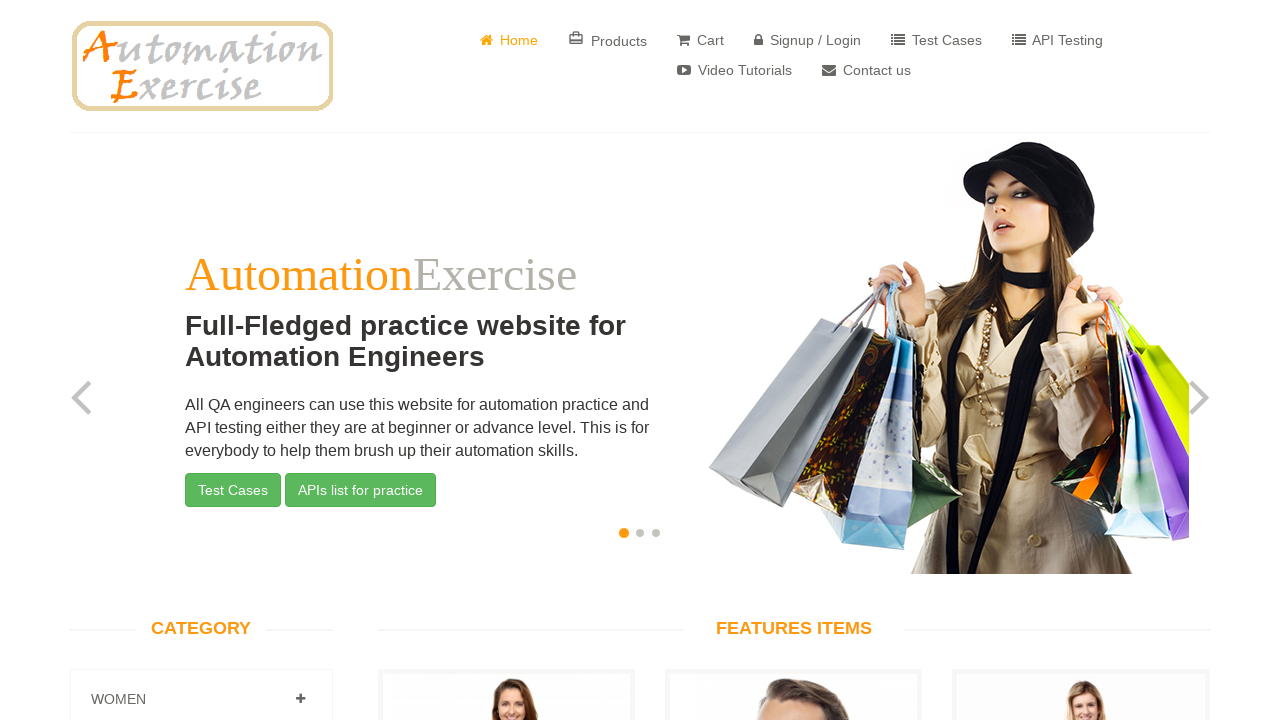

Clicked on Products link at (608, 40) on a:has-text('Products')
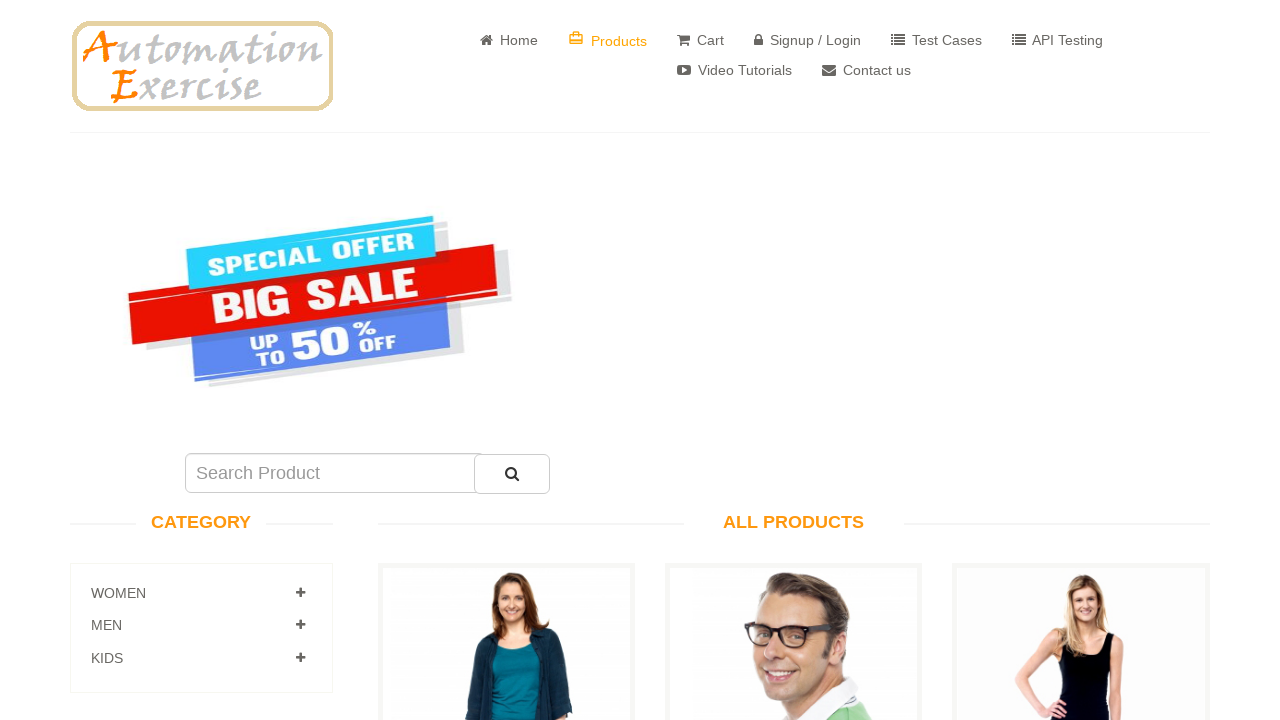

Waited for special offer element to load on products page
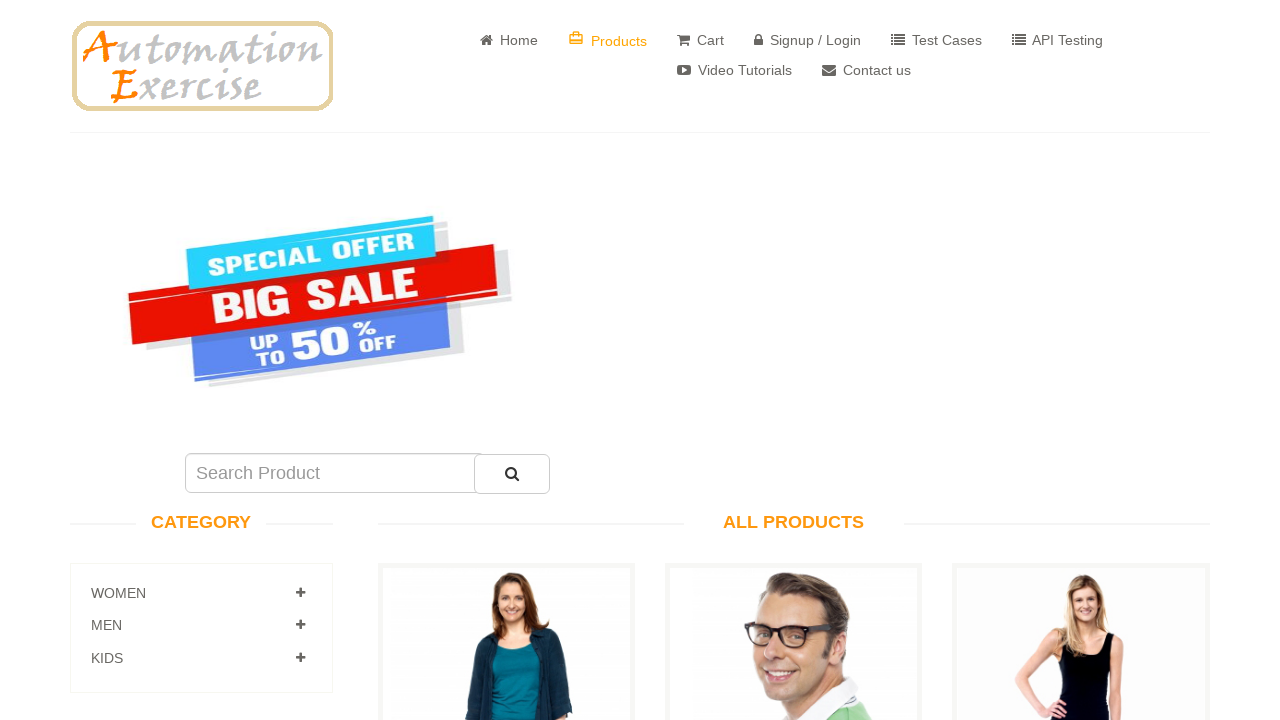

Verified special offer element is visible on products page
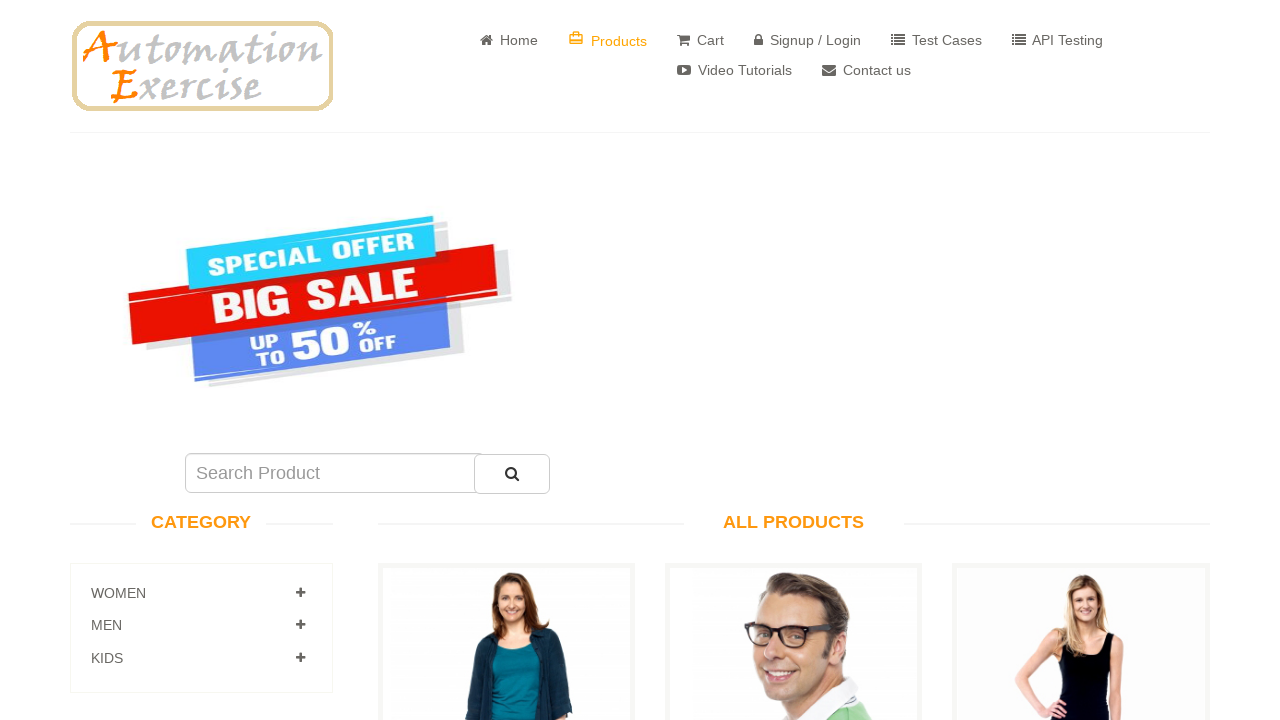

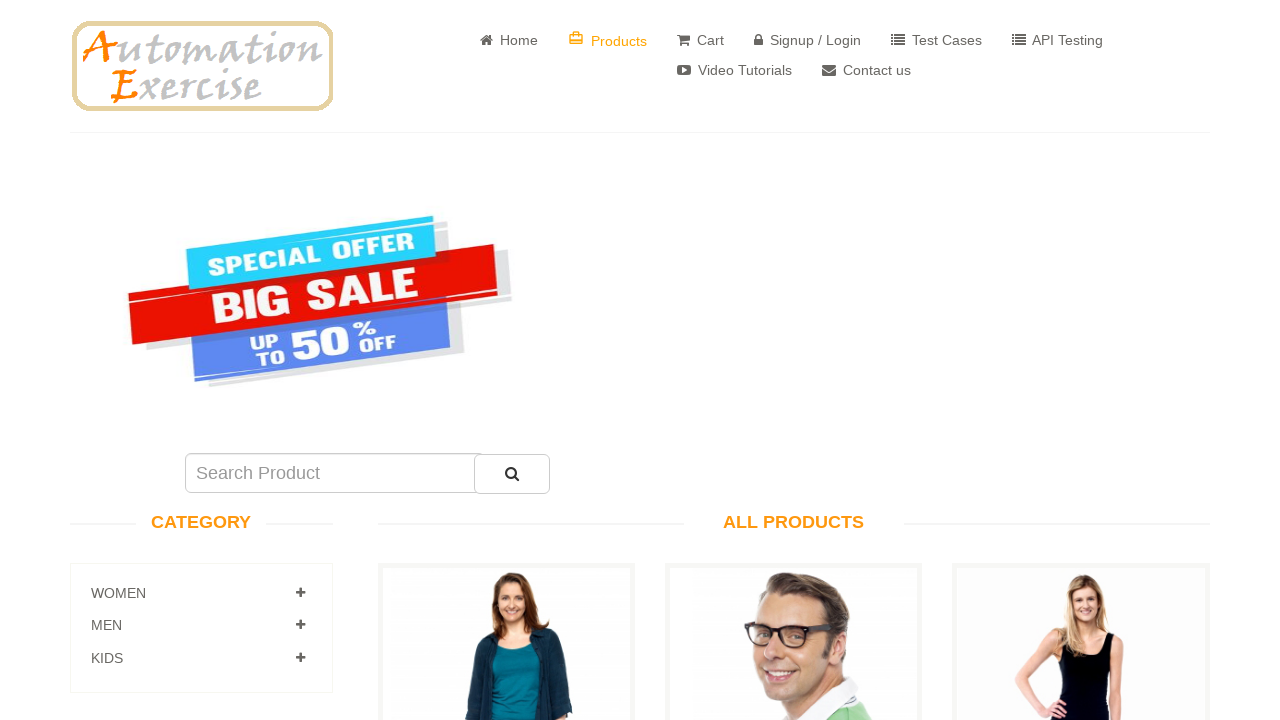